Tests prompt alert handling by clicking a button, entering text in the prompt, and accepting it

Starting URL: https://demoqa.com/alerts

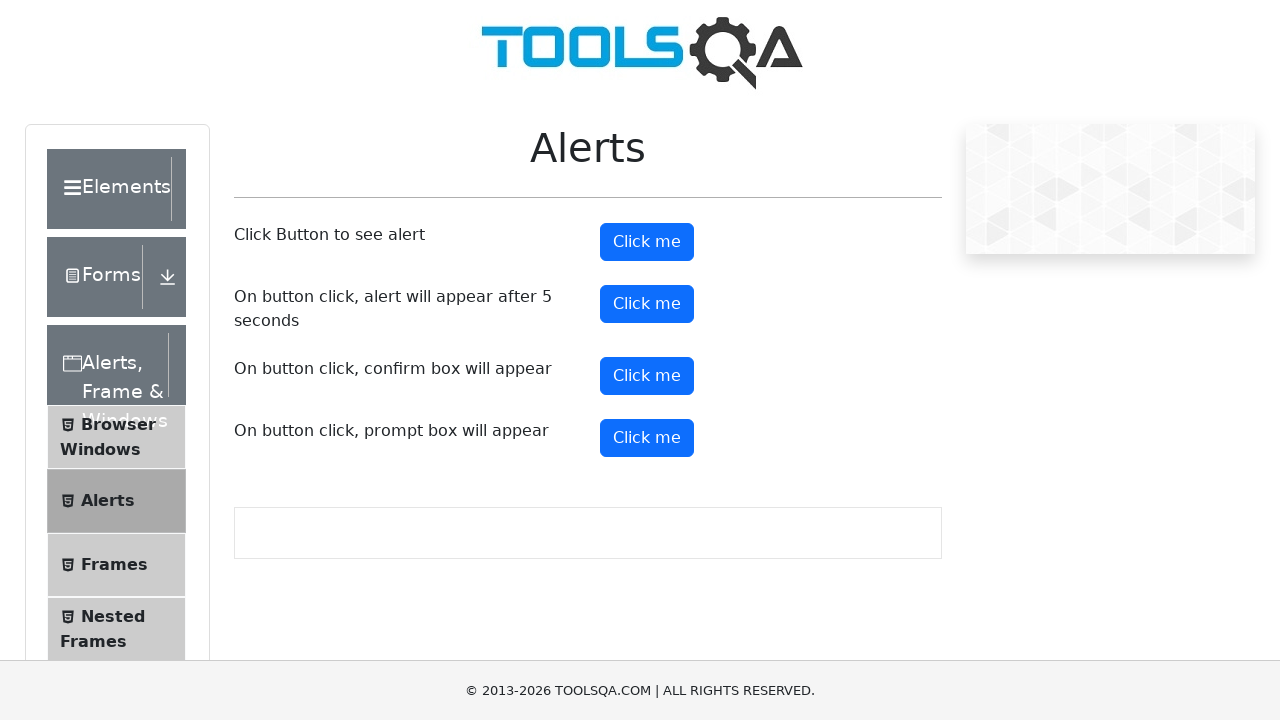

Set up dialog handler for prompt alerts
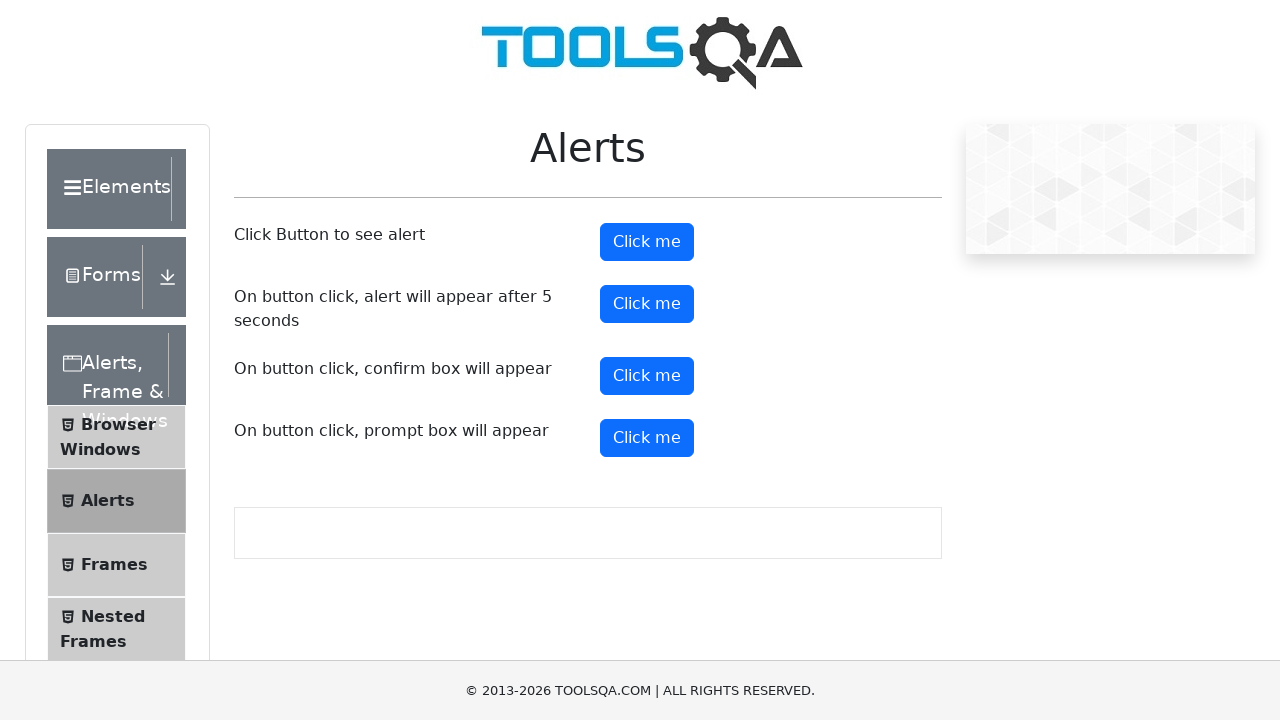

Clicked prompt button to trigger alert at (647, 438) on button#promtButton
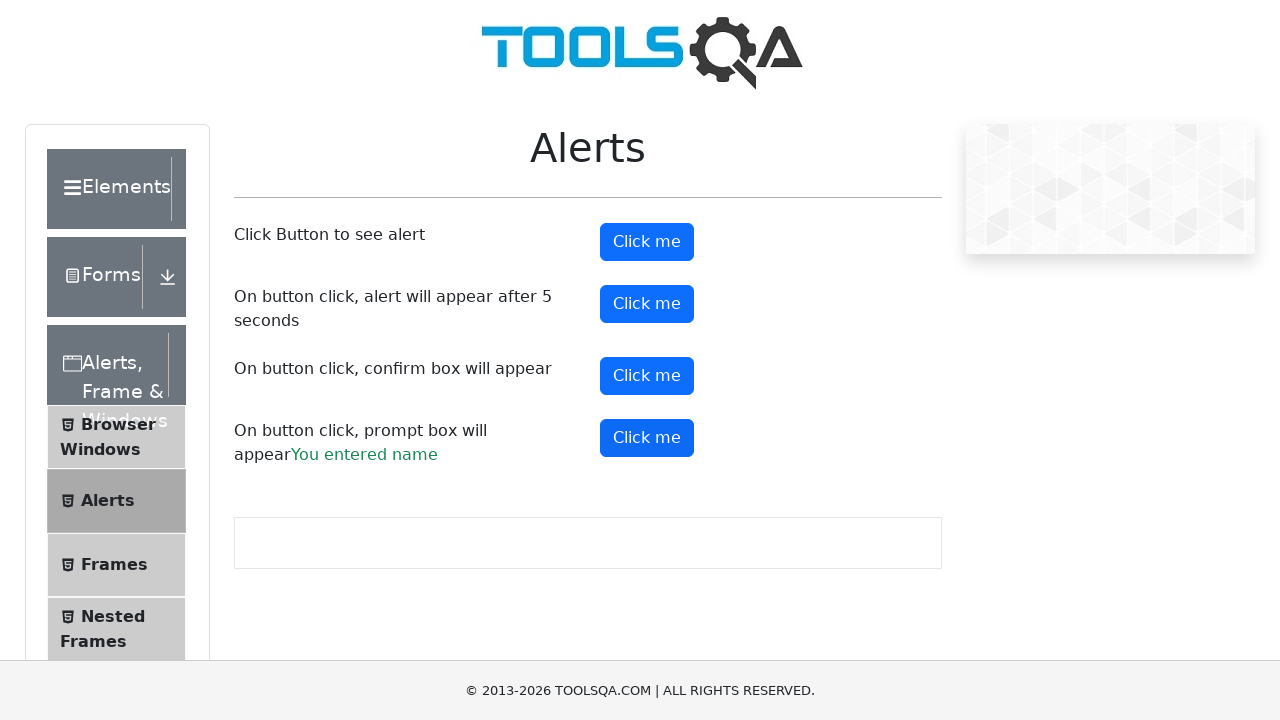

Waited for prompt dialog to be handled and accepted with 'name' text
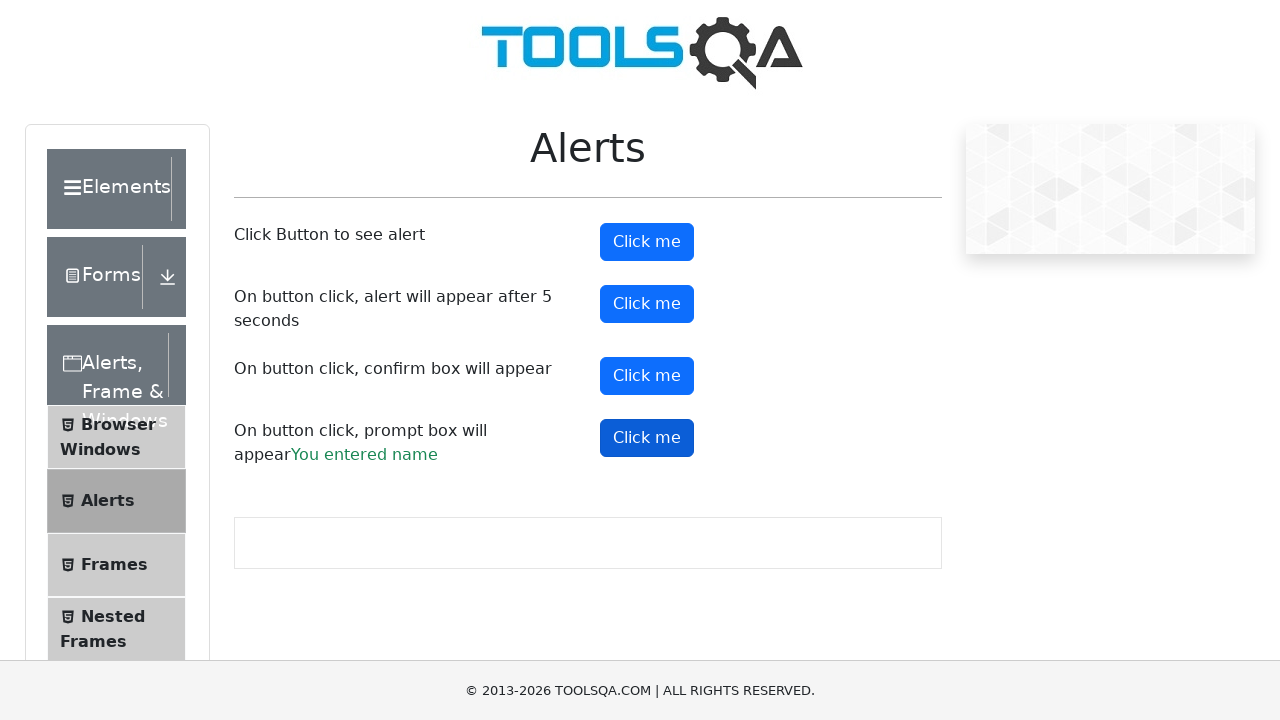

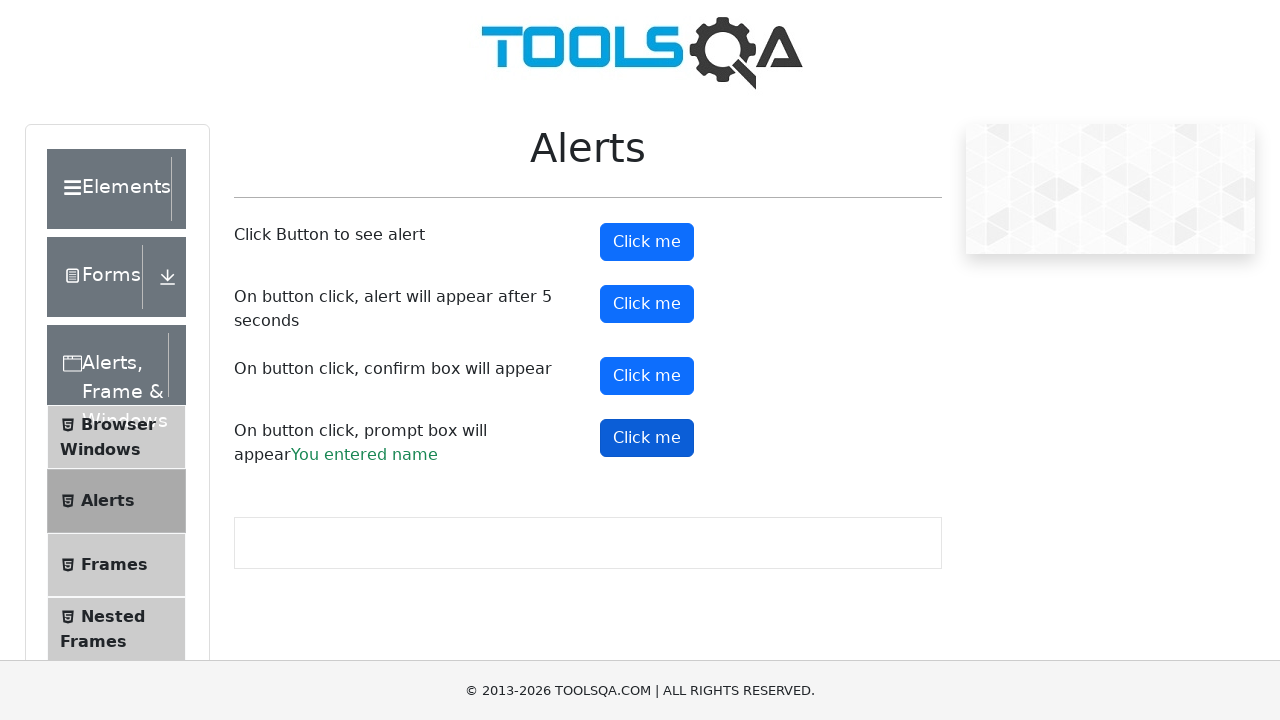